Tests a data types form by filling out various personal information fields (name, address, email, phone, city, country, job position, company) and submitting the form.

Starting URL: https://bonigarcia.dev/selenium-webdriver-java/data-types.html

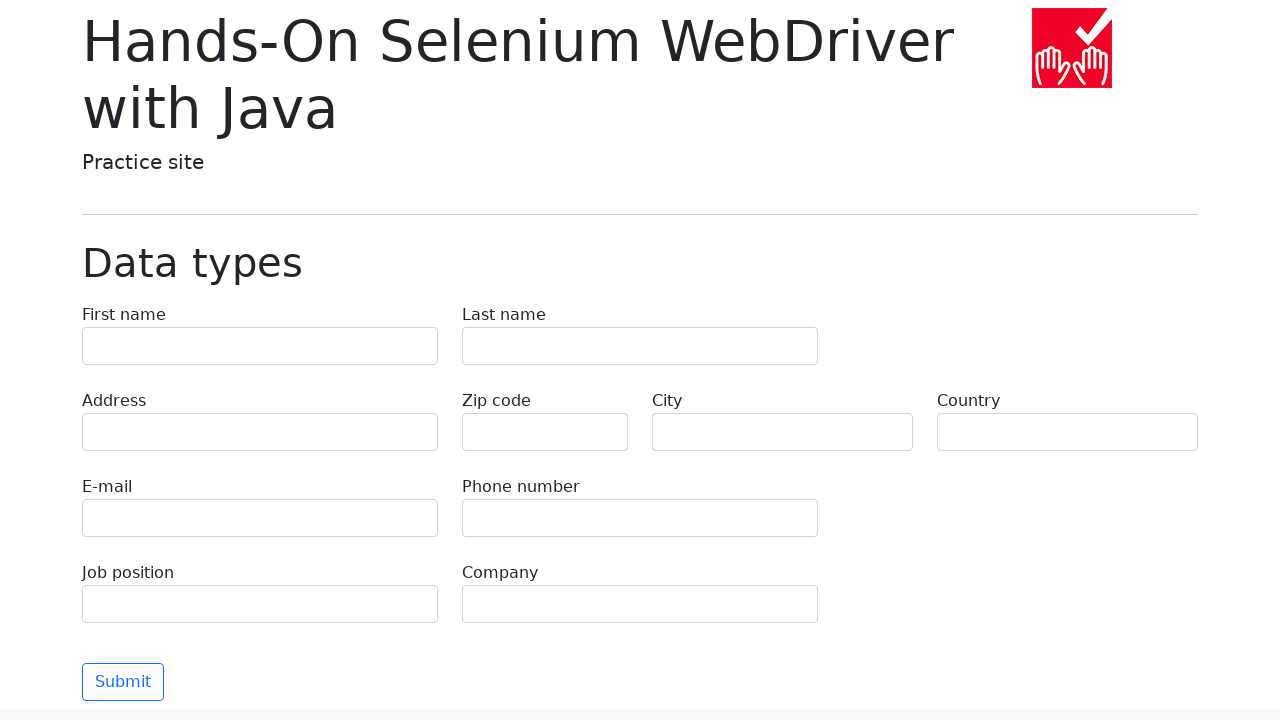

Filled first name field with 'Иван' on input[name='first-name']
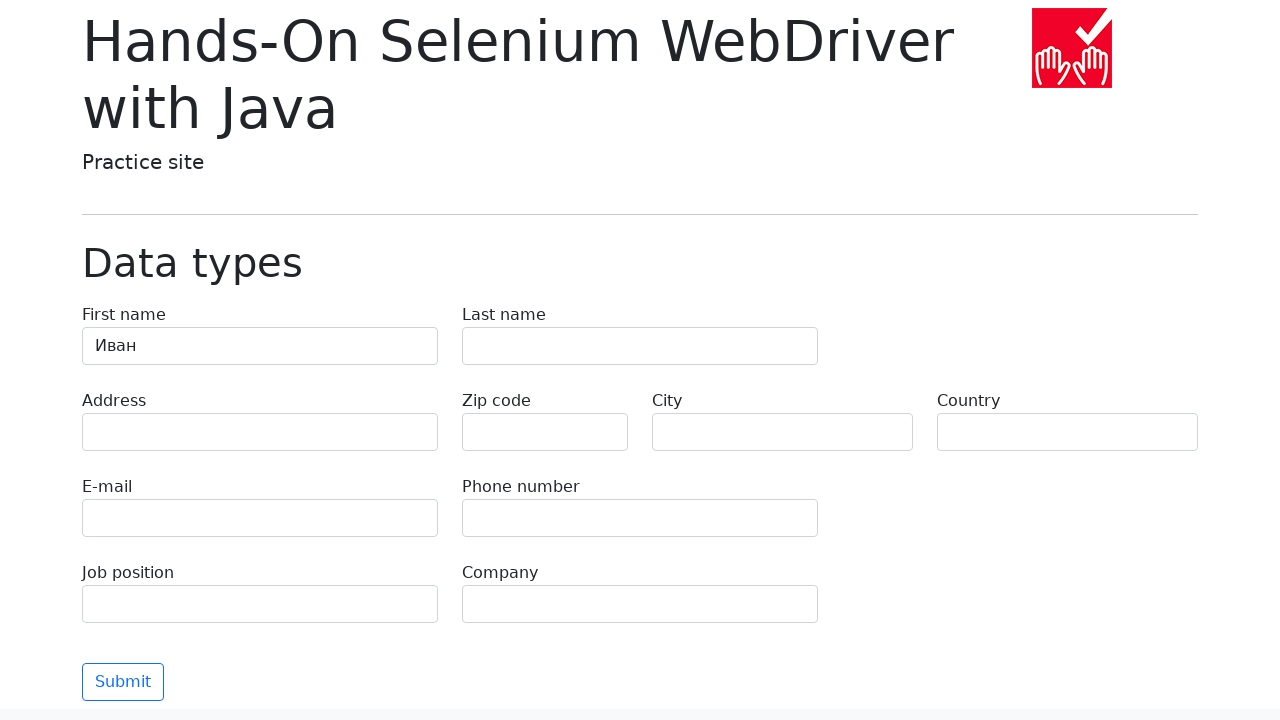

Filled last name field with 'Петров' on input[name='last-name']
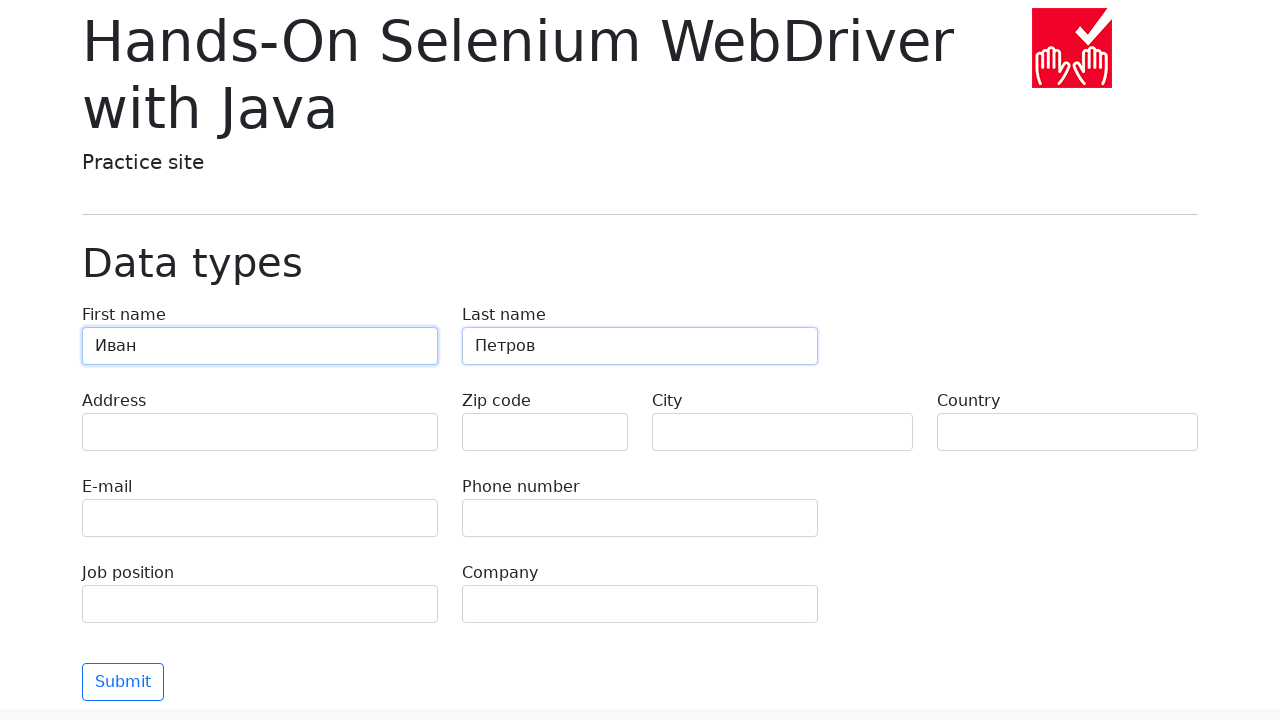

Filled address field with 'Ленина, 55-3' on input[name='address']
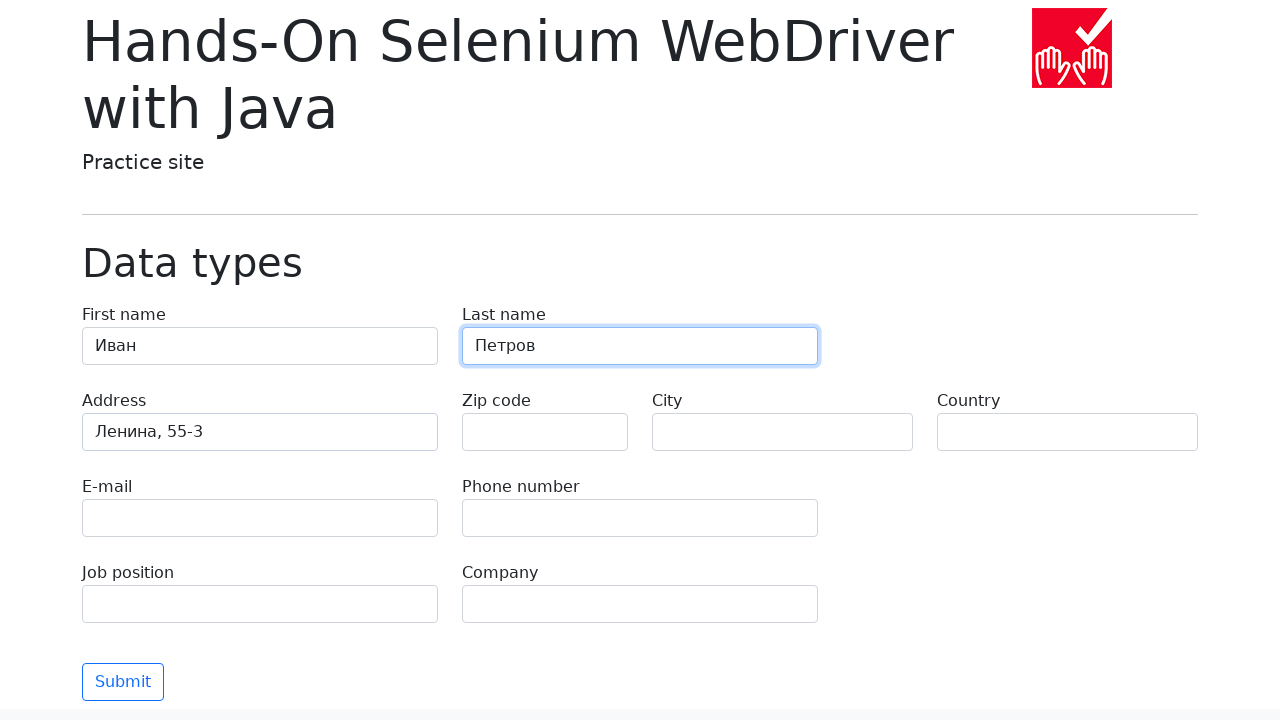

Filled email field with 'test@skypro.com' on input[name='e-mail']
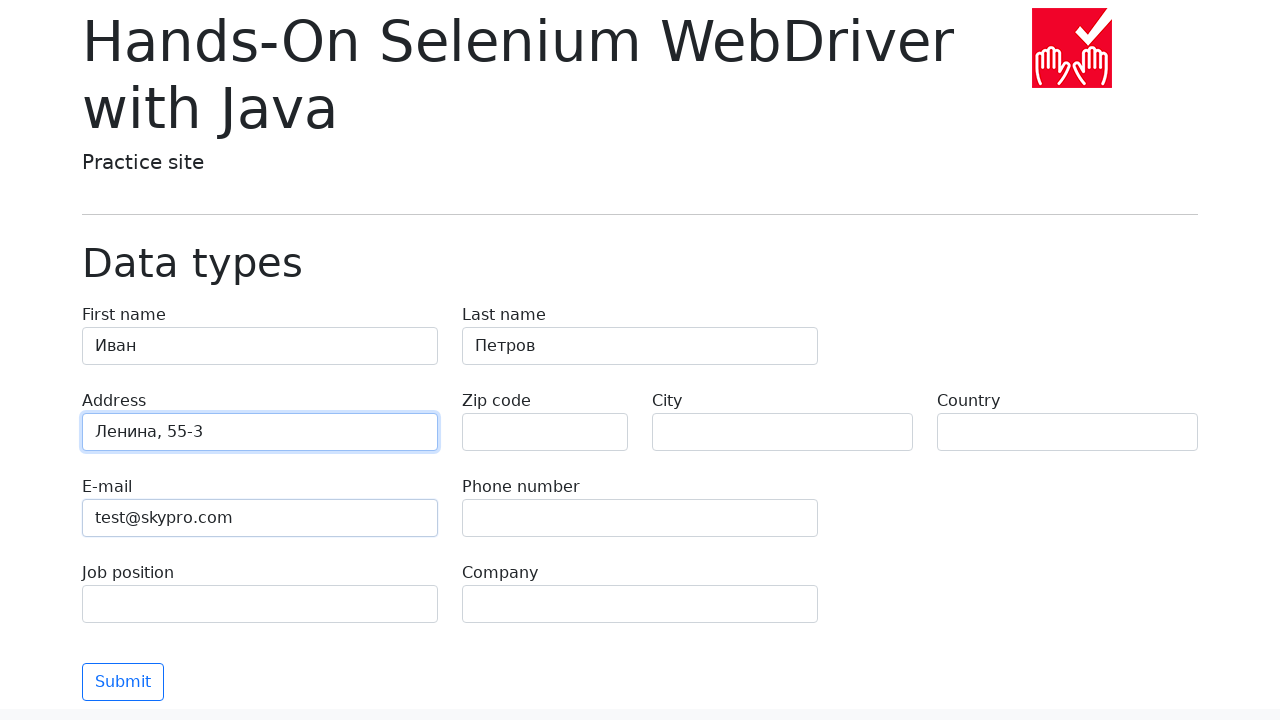

Filled phone field with '+7985899998787' on input[name='phone']
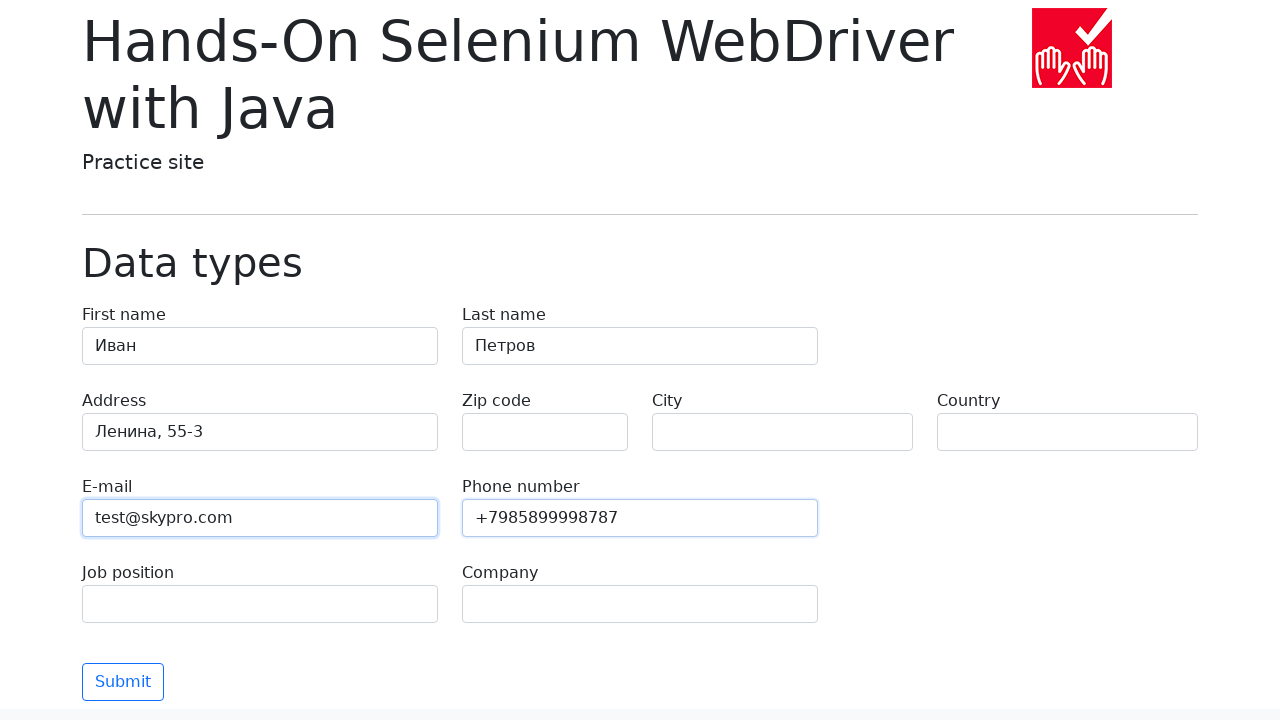

Filled city field with 'Москва' on input[name='city']
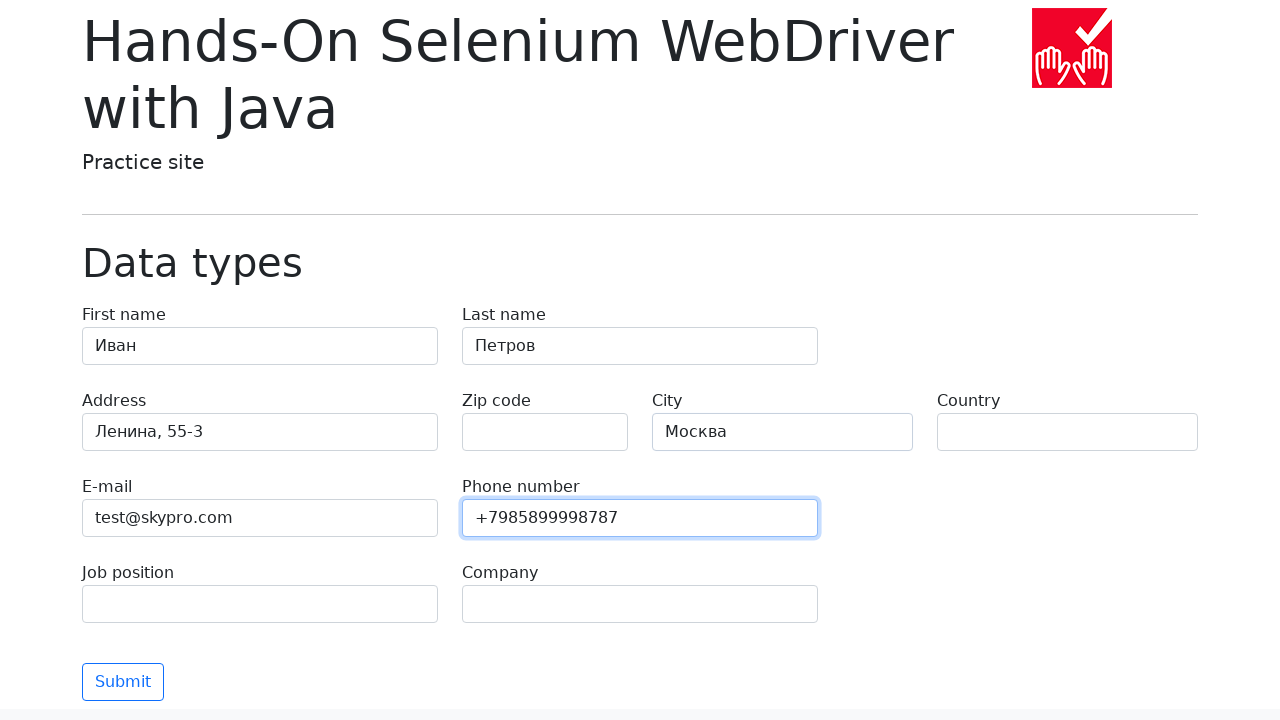

Filled country field with 'Россия' on input[name='country']
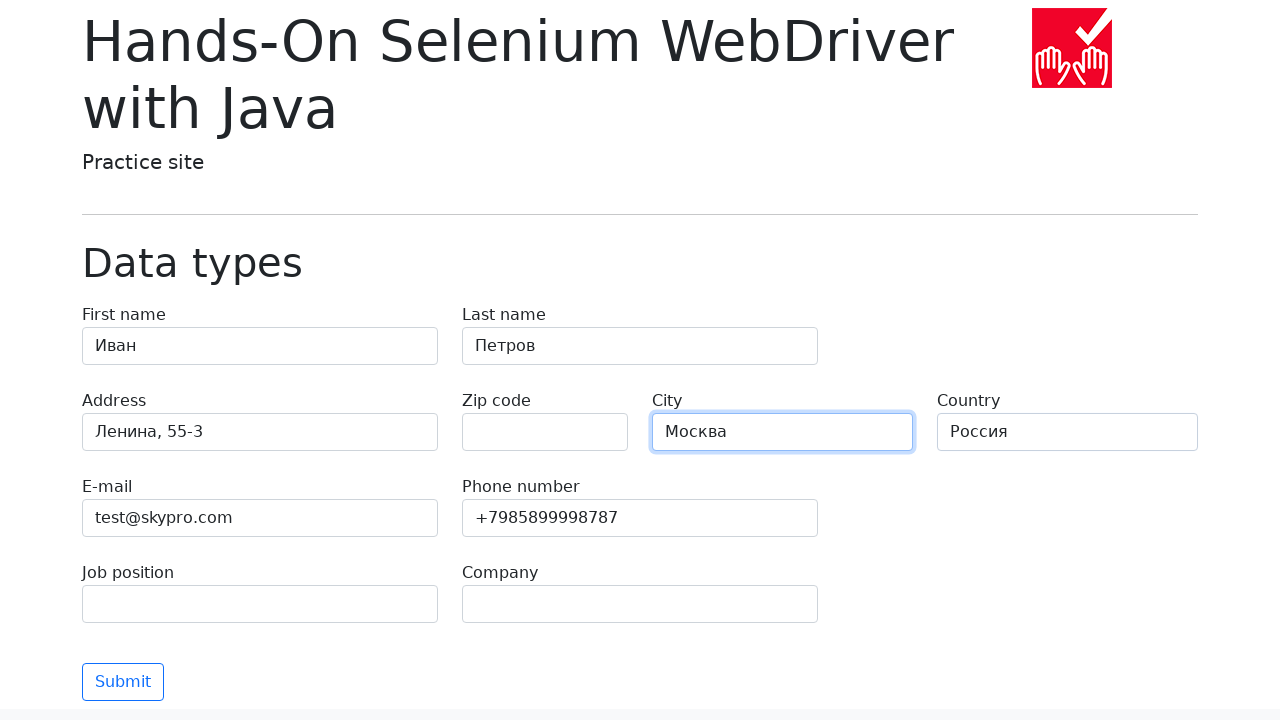

Filled job position field with 'QA' on input[name='job-position']
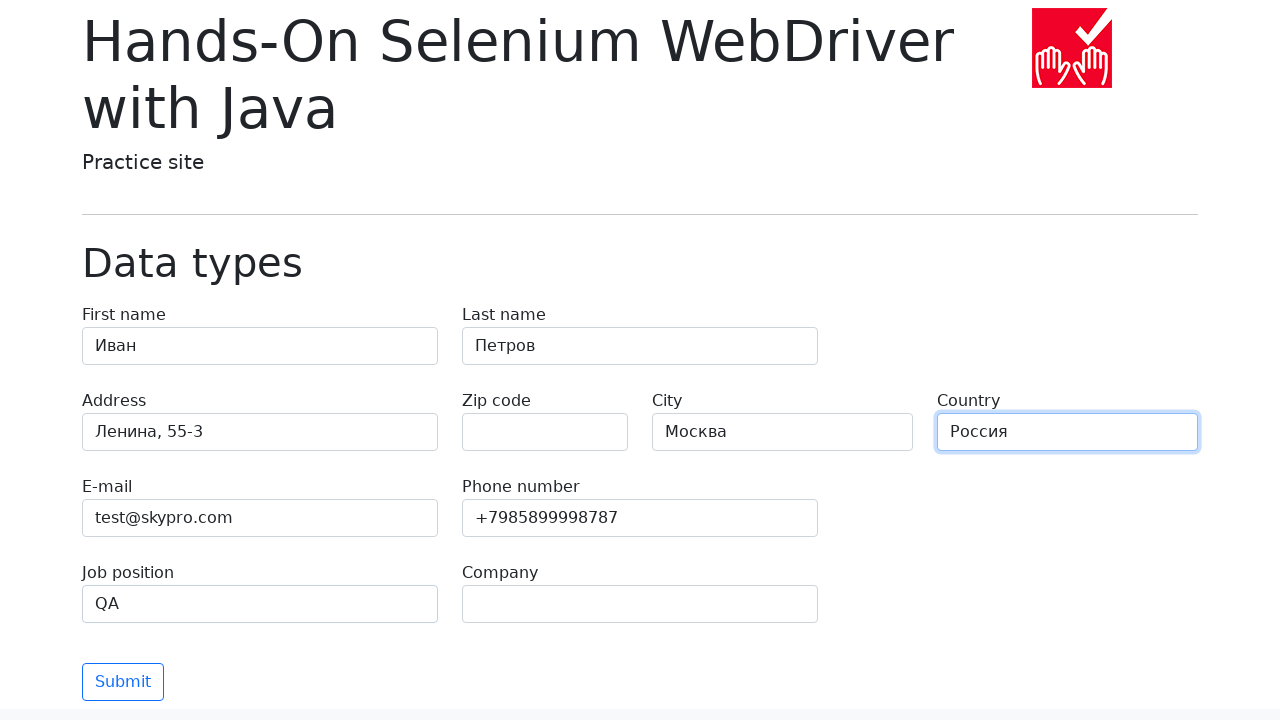

Filled company field with 'SkyPro' on input[name='company']
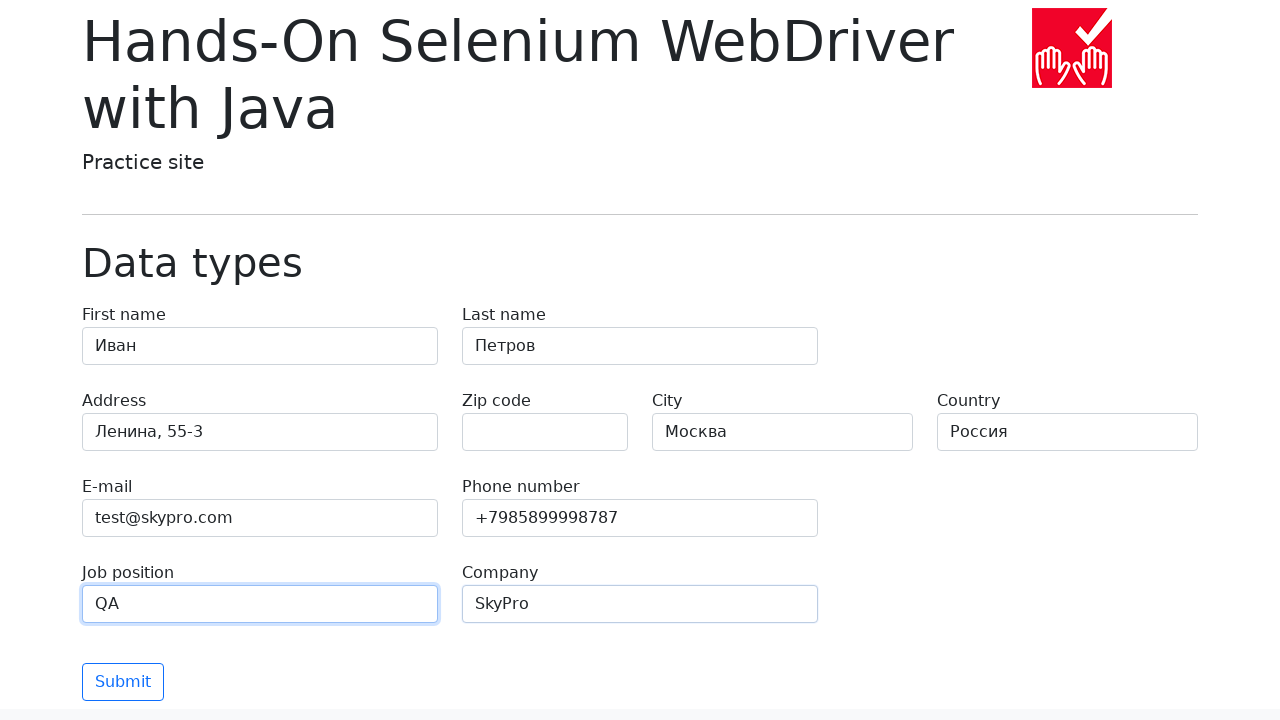

Submit button became visible
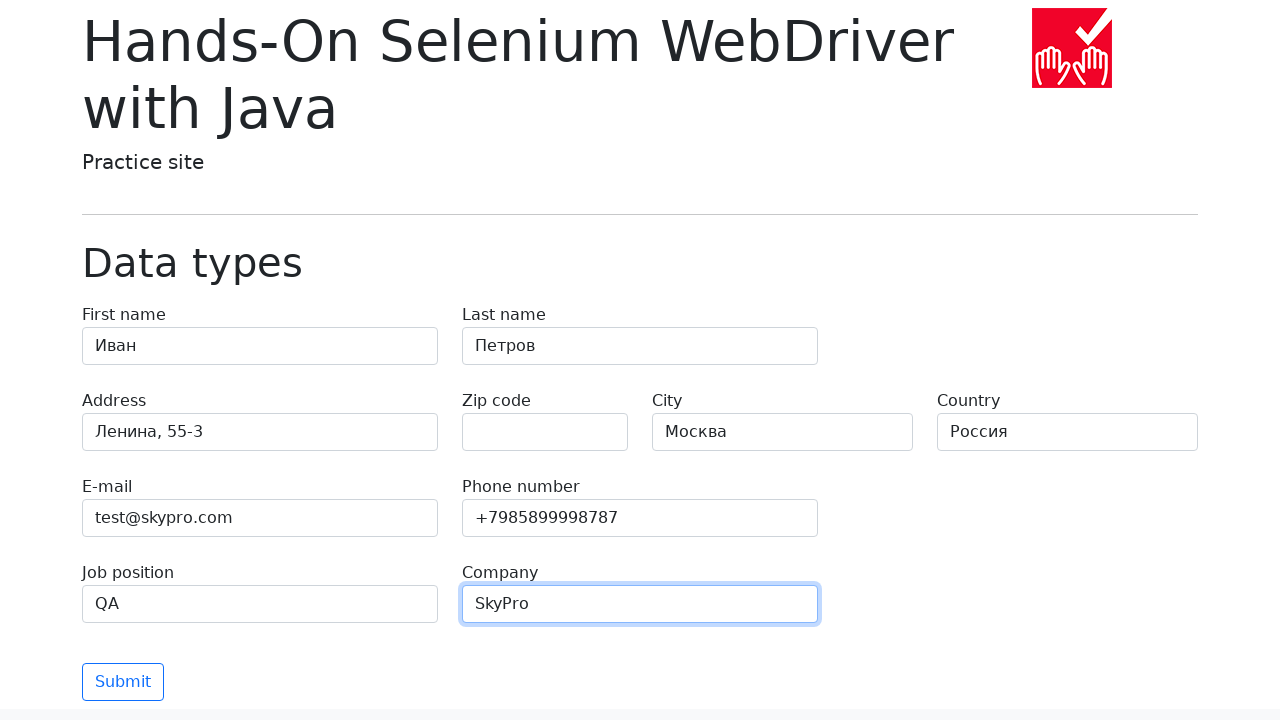

Clicked submit button to submit the form at (123, 682) on button[type='submit']
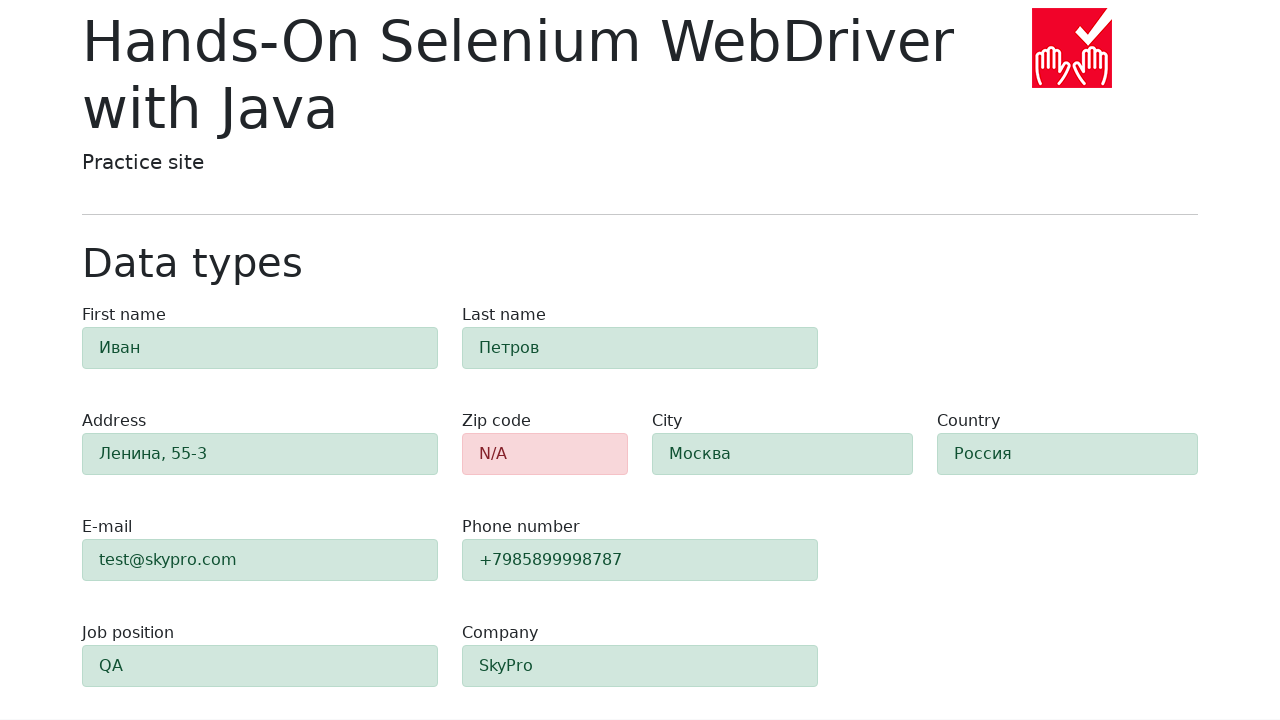

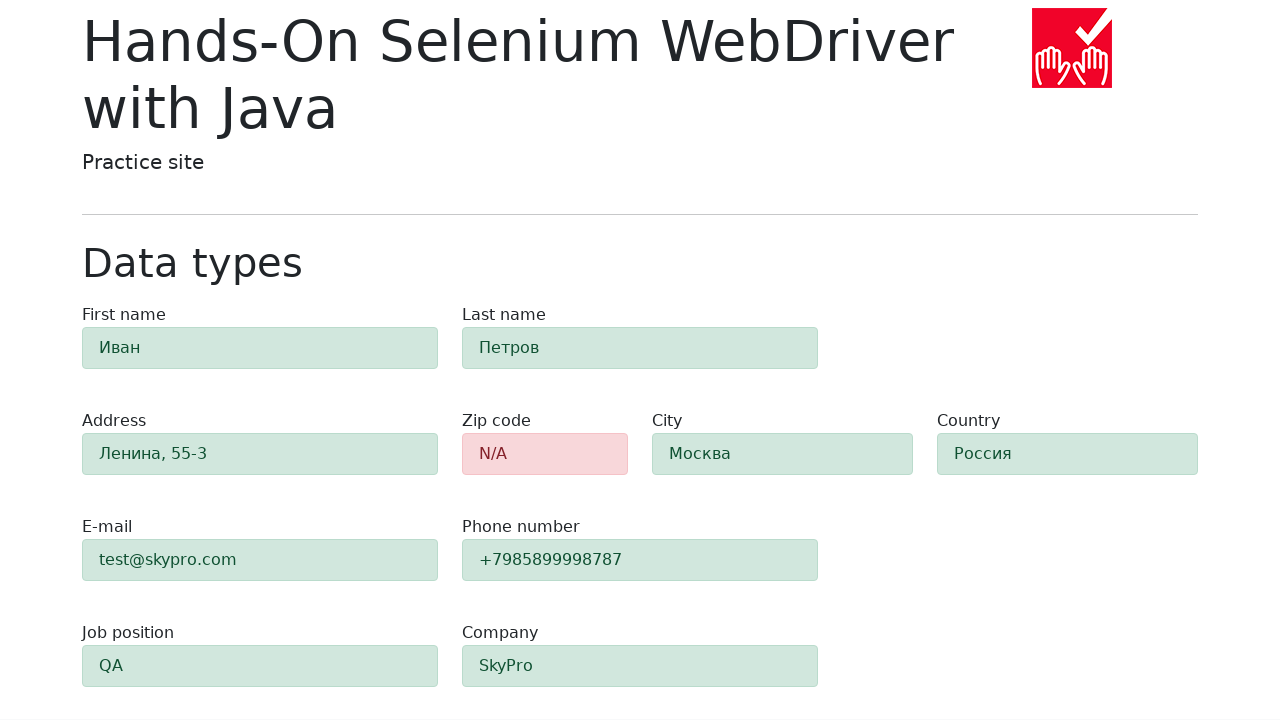